Tests iframe interaction on Rediff website by switching to an iframe to read NSE index value, then switching back to main content to click on SPORTS link

Starting URL: https://www.rediff.com/

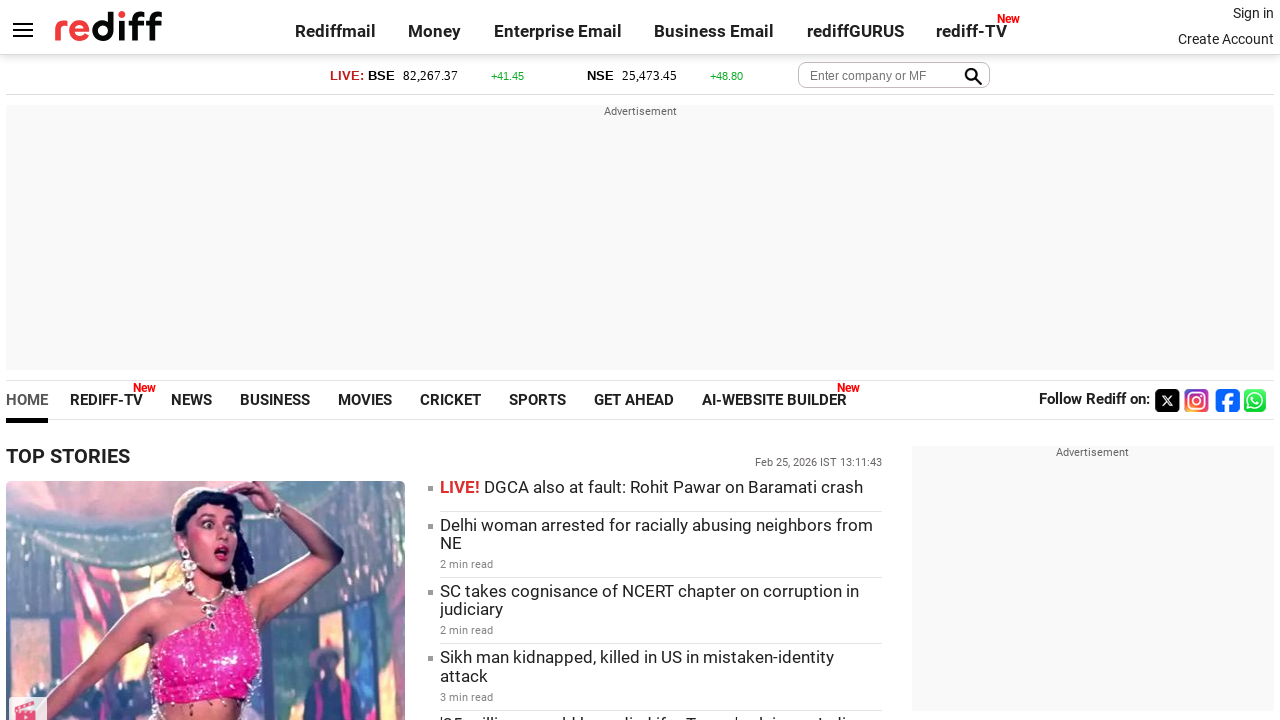

Located the first iframe on the page
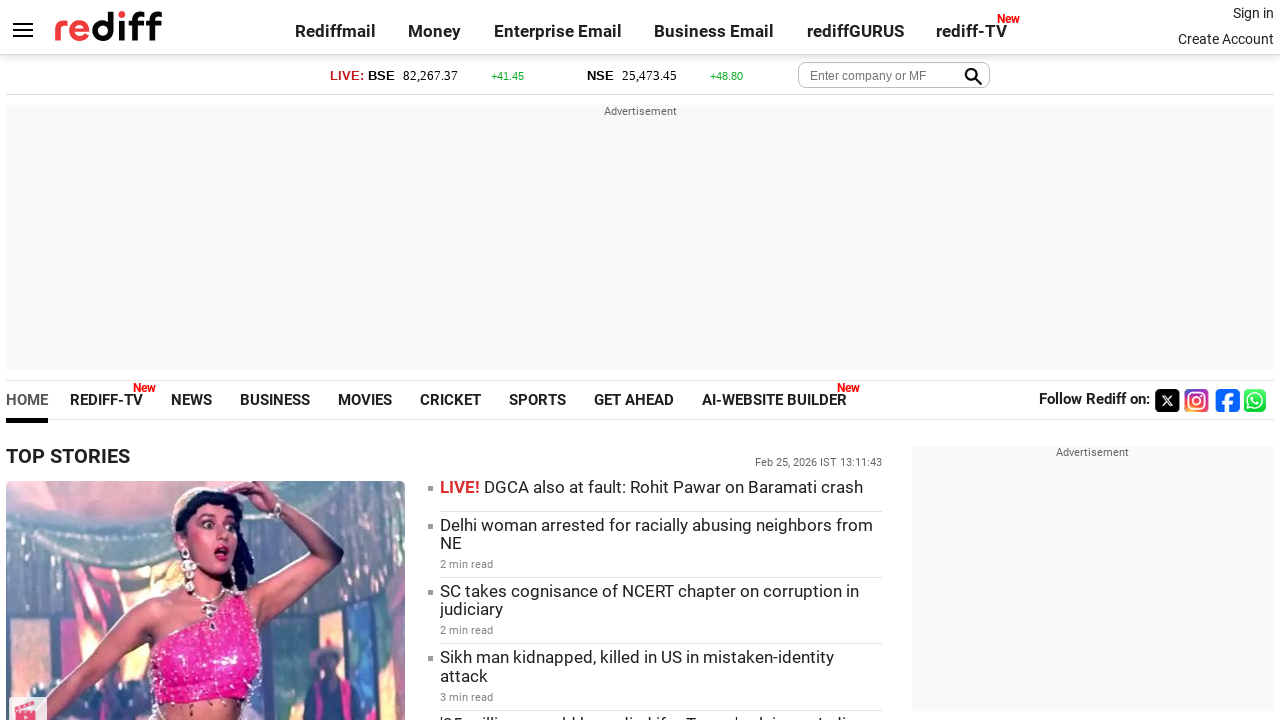

Retrieved NSE Index value from iframe: 25,473.45
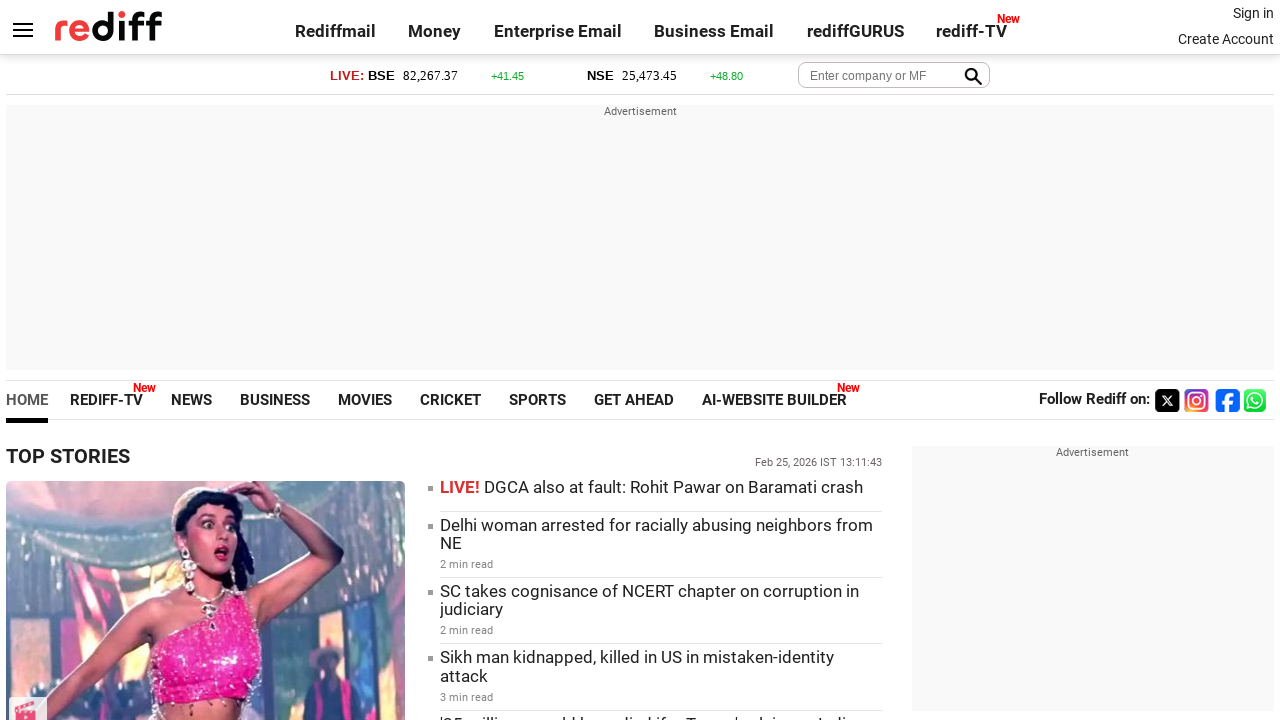

Clicked on SPORTS link in main content at (538, 400) on xpath=//a[text() = 'SPORTS']
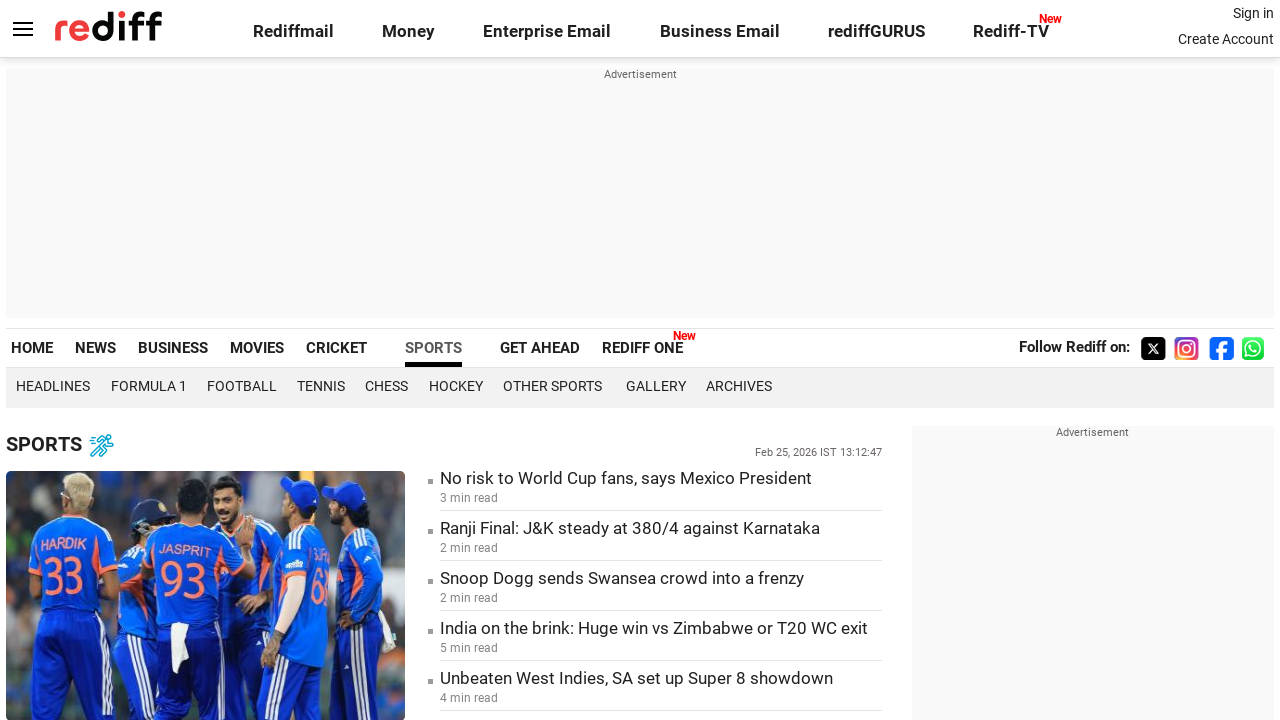

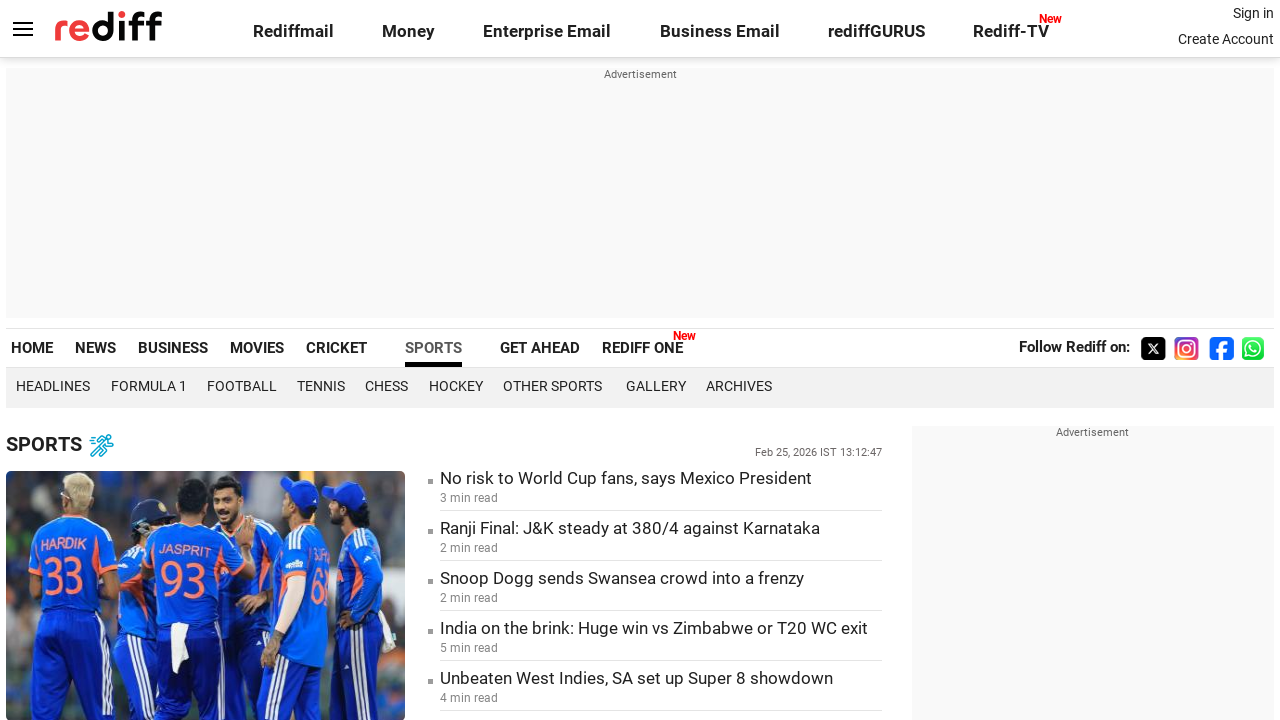